Tests navigation menu interaction by hovering over TesterHub menu item, then hovering over AngularJS submenu, and clicking on a nested submenu item (Scrollable).

Starting URL: https://www.globalsqa.com/

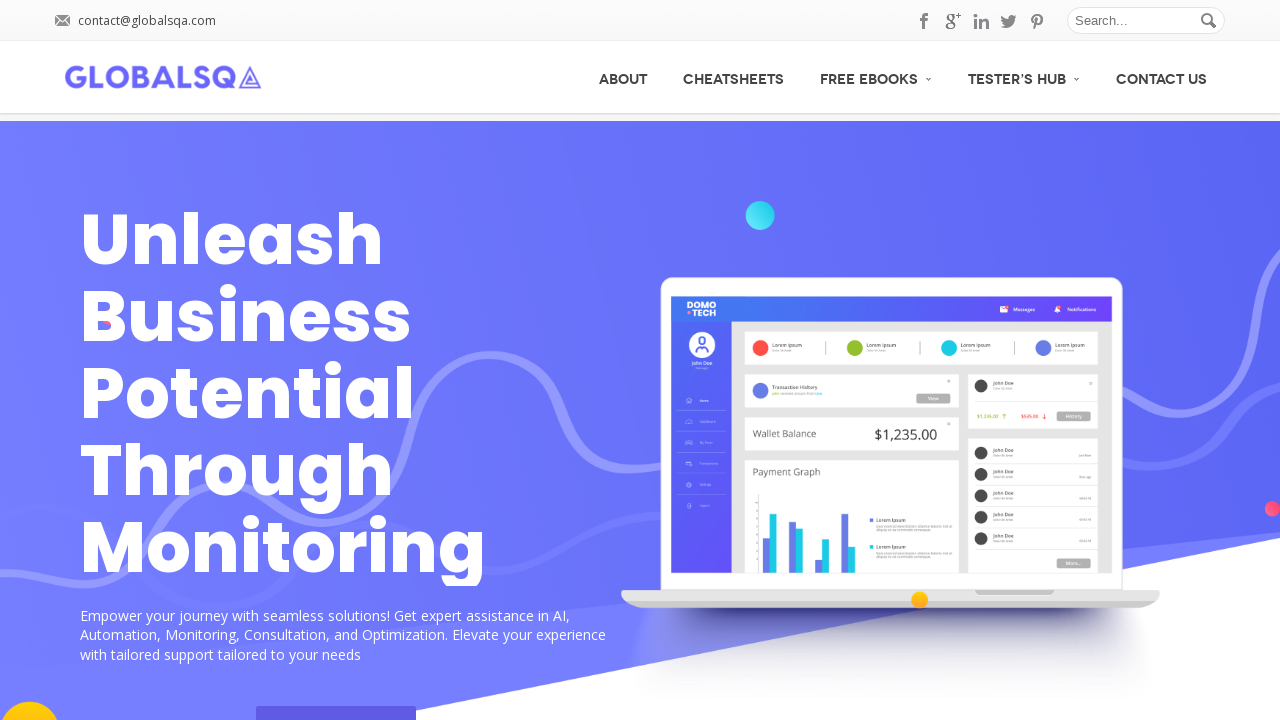

Hovered over TesterHub menu item at (1024, 76) on xpath=//*[@id='menu-item-2822']/a
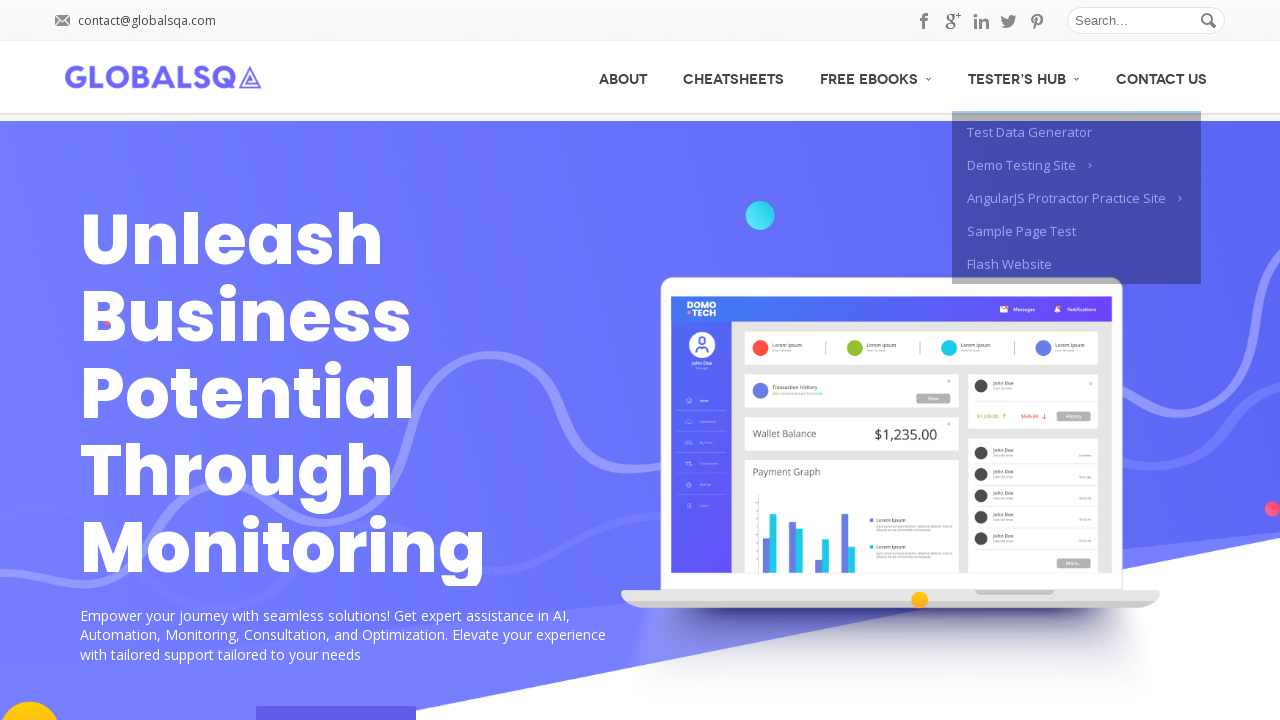

Hovered over AngularJS submenu item at (1022, 165) on xpath=/html/body/div/header/div[2]/div/div/div[3]/div/ul/li[4]/div/ul/li[2]/a/sp
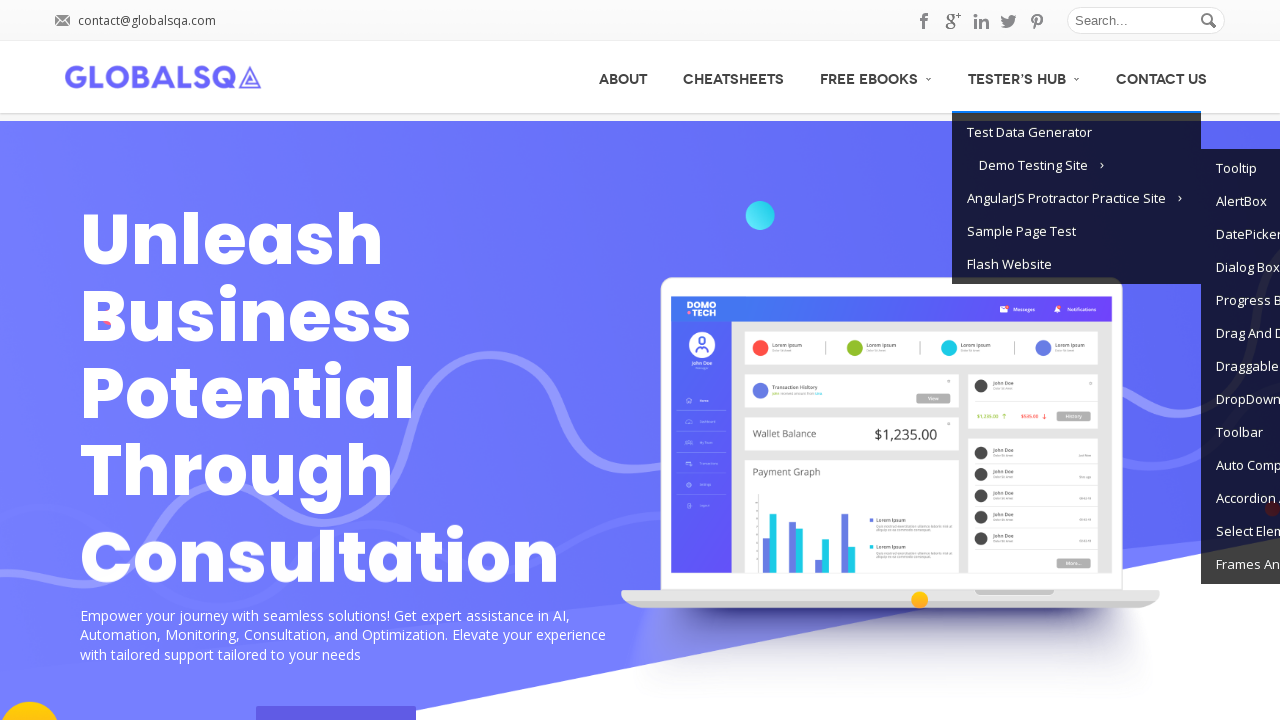

Clicked on Scrollable nested submenu item at (1242, 201) on xpath=/html/body/div/header/div[2]/div/div/div[3]/div/ul/li[4]/div/ul/li[2]/div/
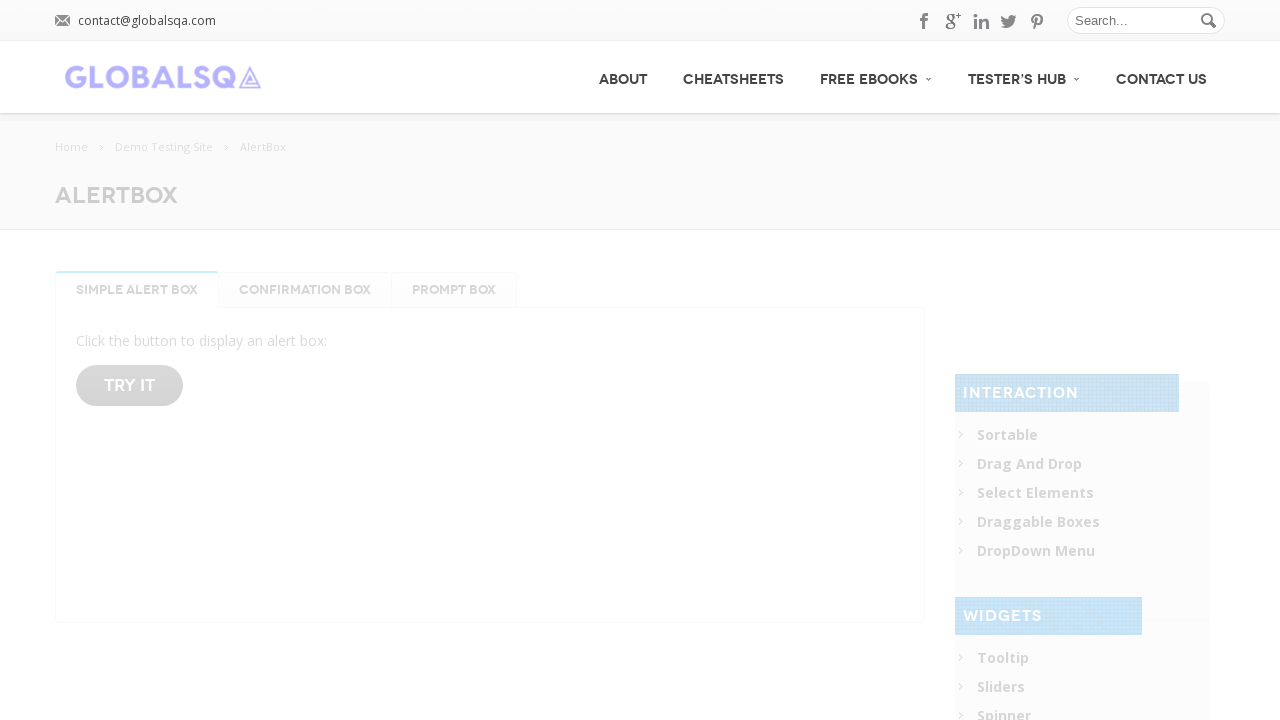

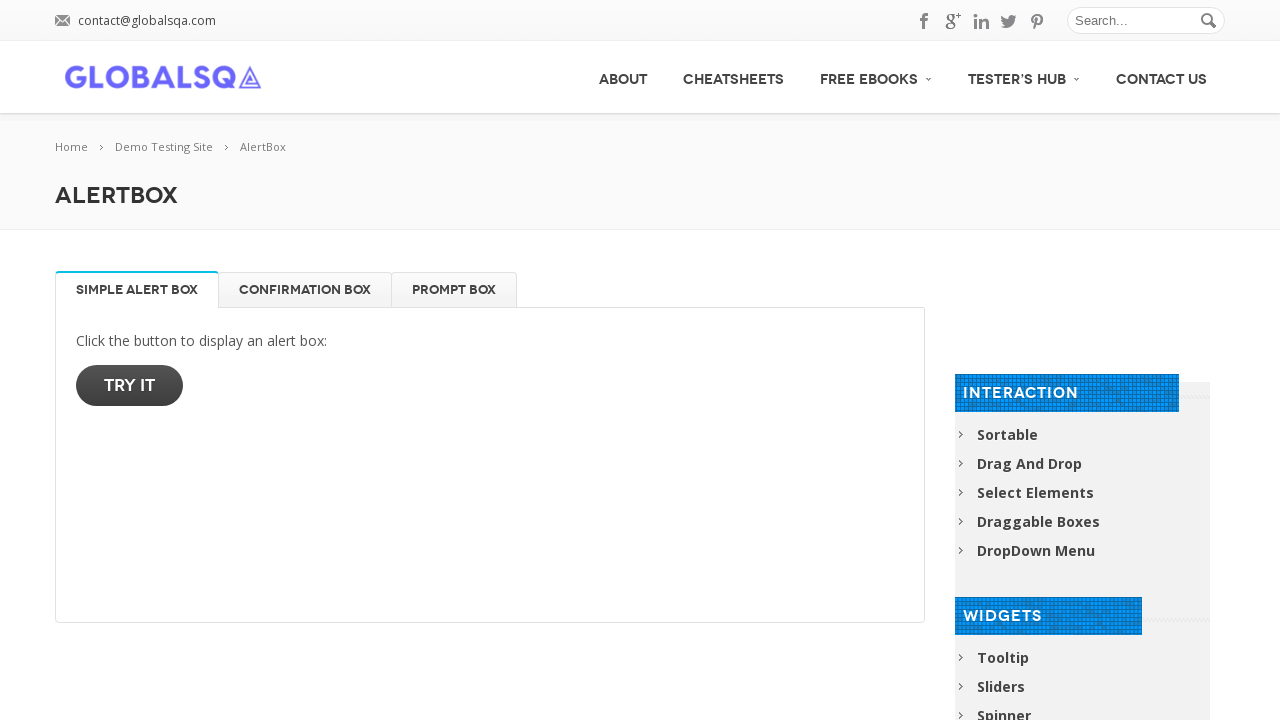